Tests selecting from a dropdown using Playwright's built-in select_option method by visible text, then verifying the selection.

Starting URL: http://the-internet.herokuapp.com/dropdown

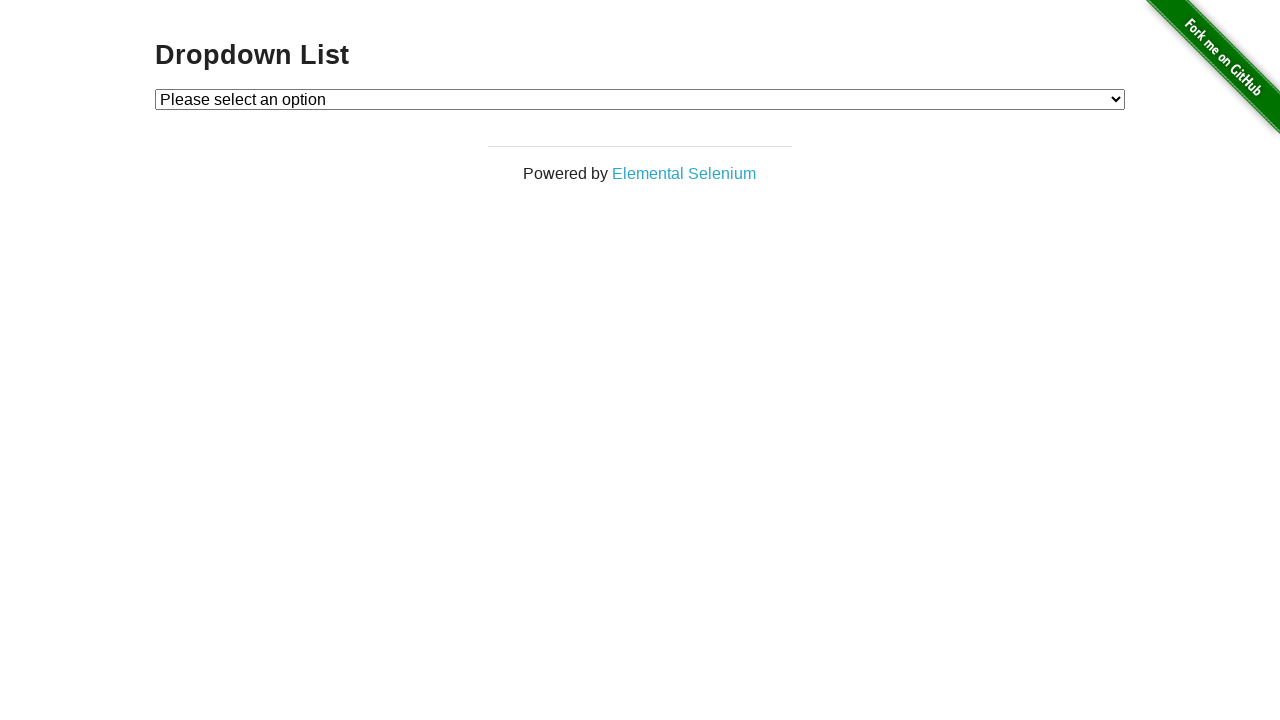

Selected 'Option 1' from dropdown using select_option method on #dropdown
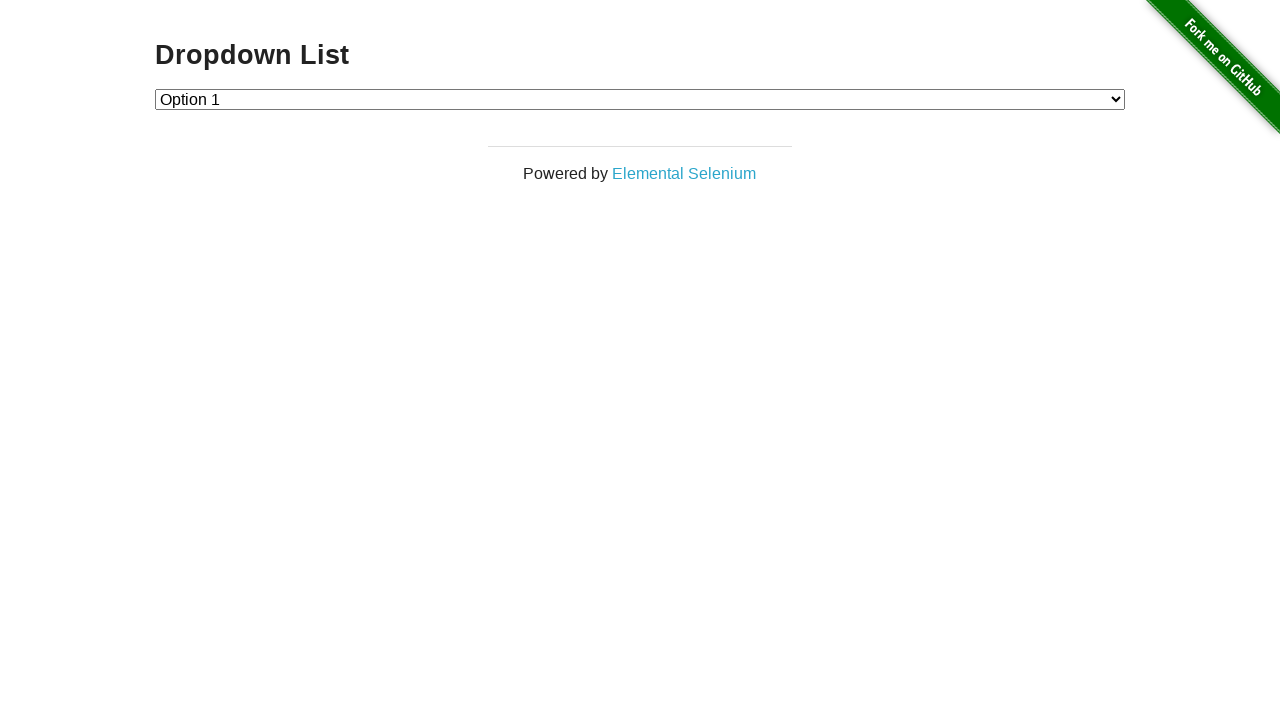

Located the checked option in the dropdown
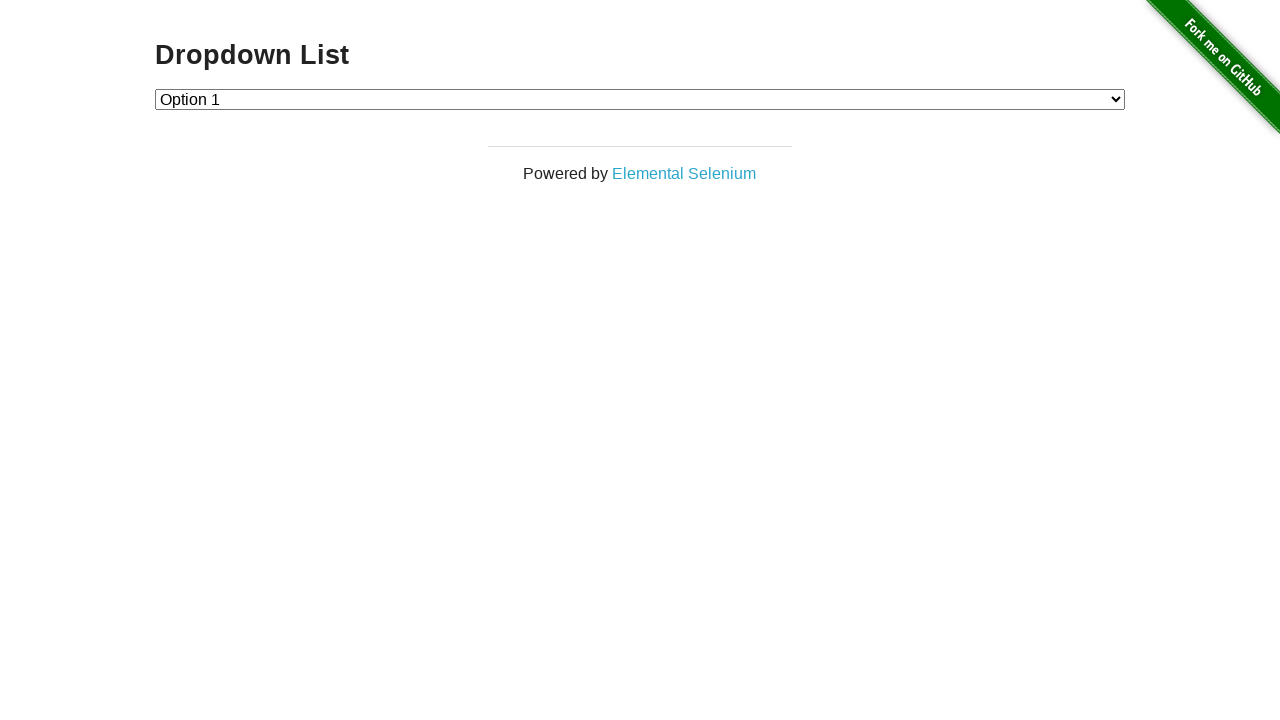

Verified that 'Option 1' is selected in the dropdown
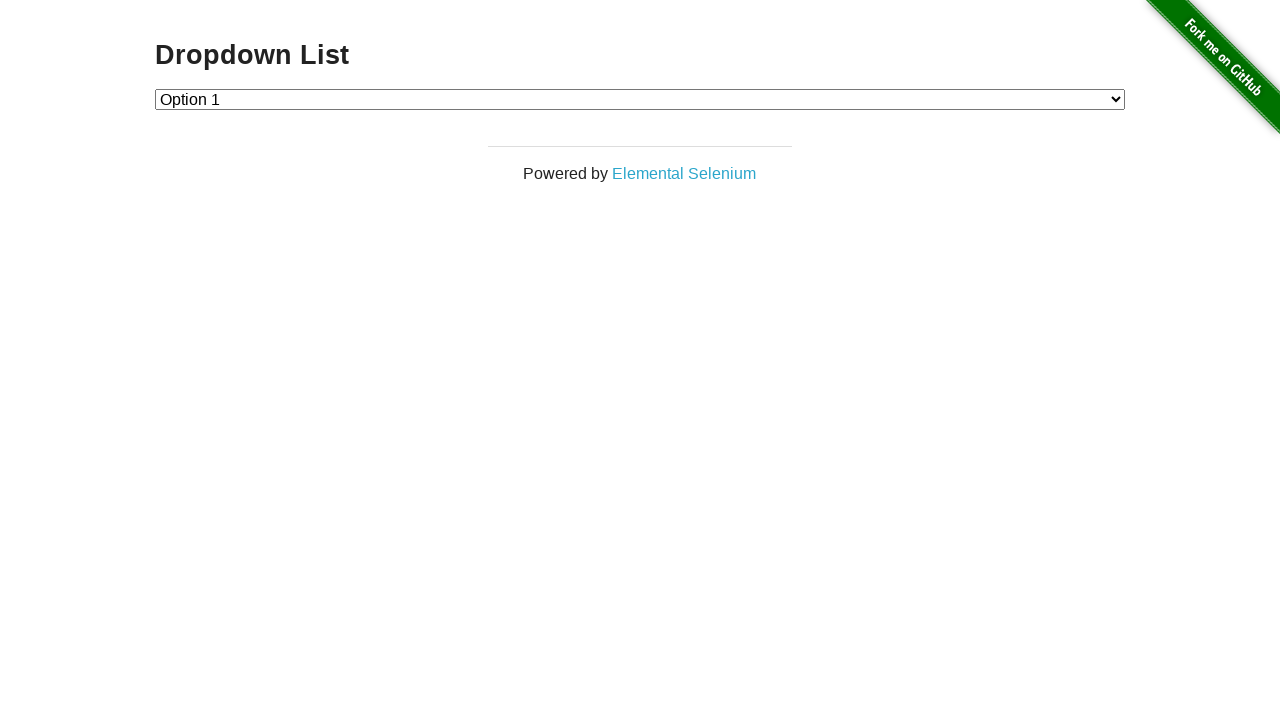

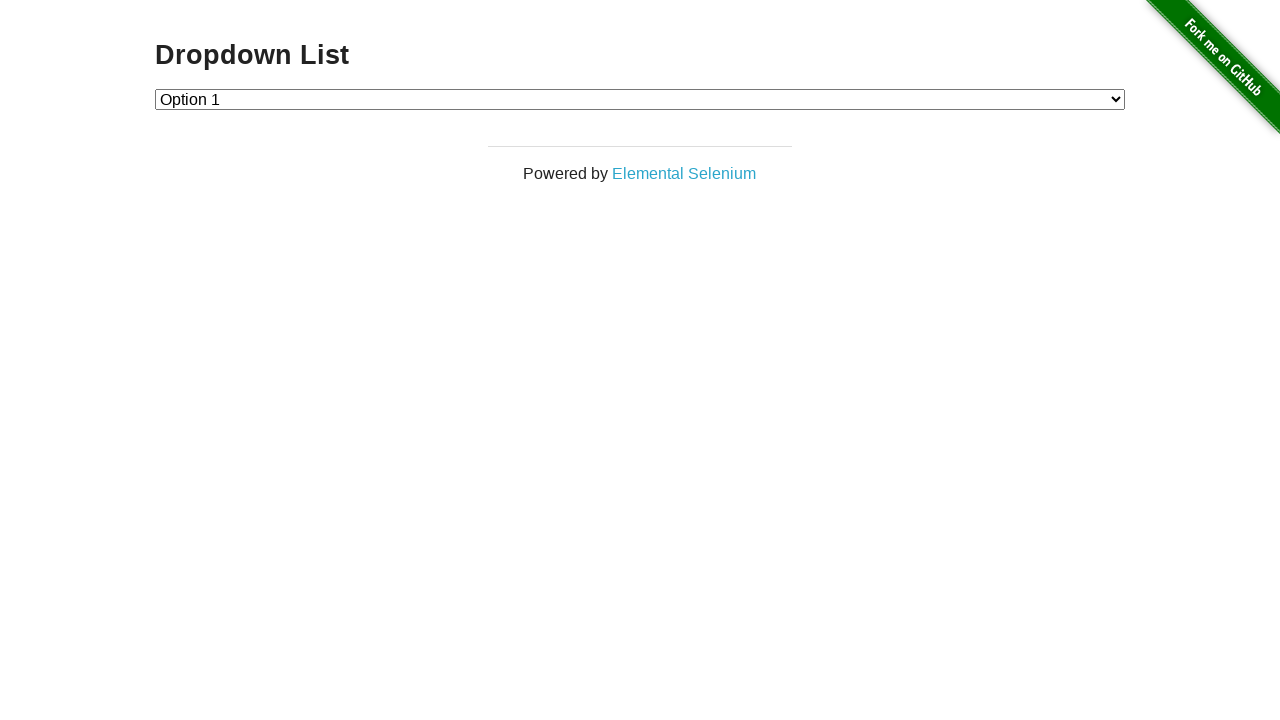